Tests dynamic loading page by waiting for and clicking the start button to trigger content loading

Starting URL: https://the-internet.herokuapp.com/dynamic_loading/1

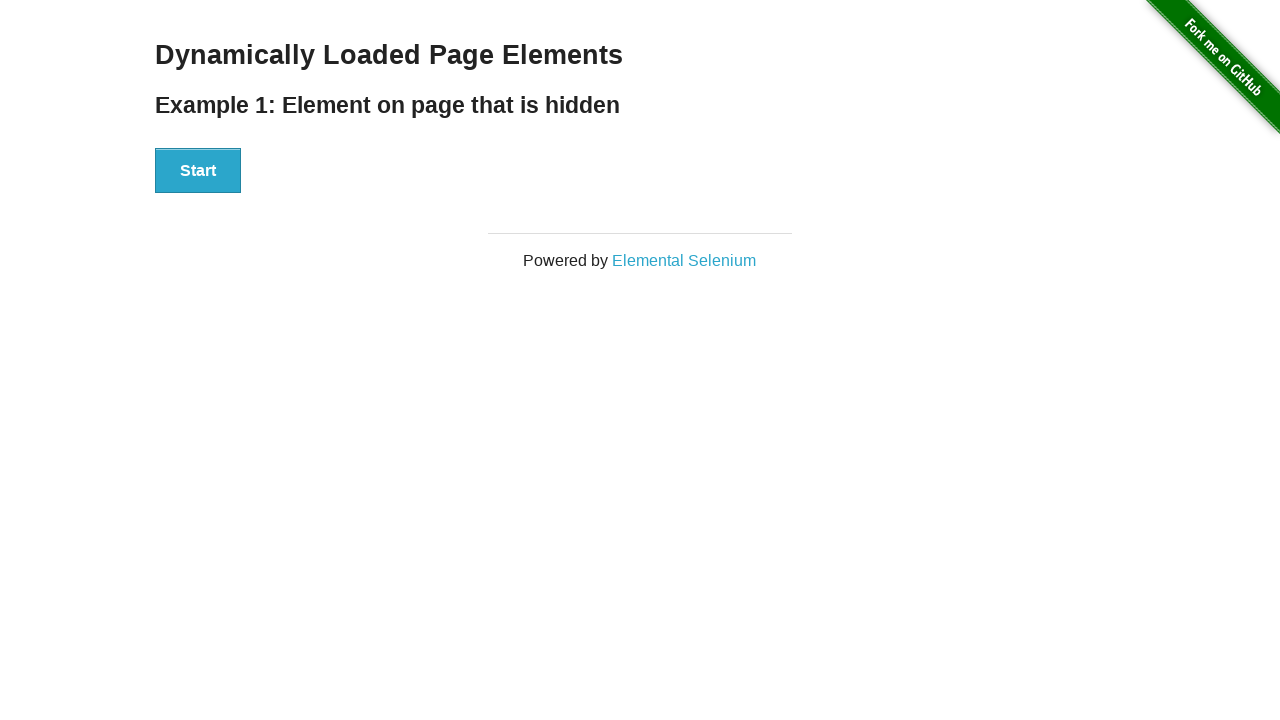

Start button is visible and ready to click
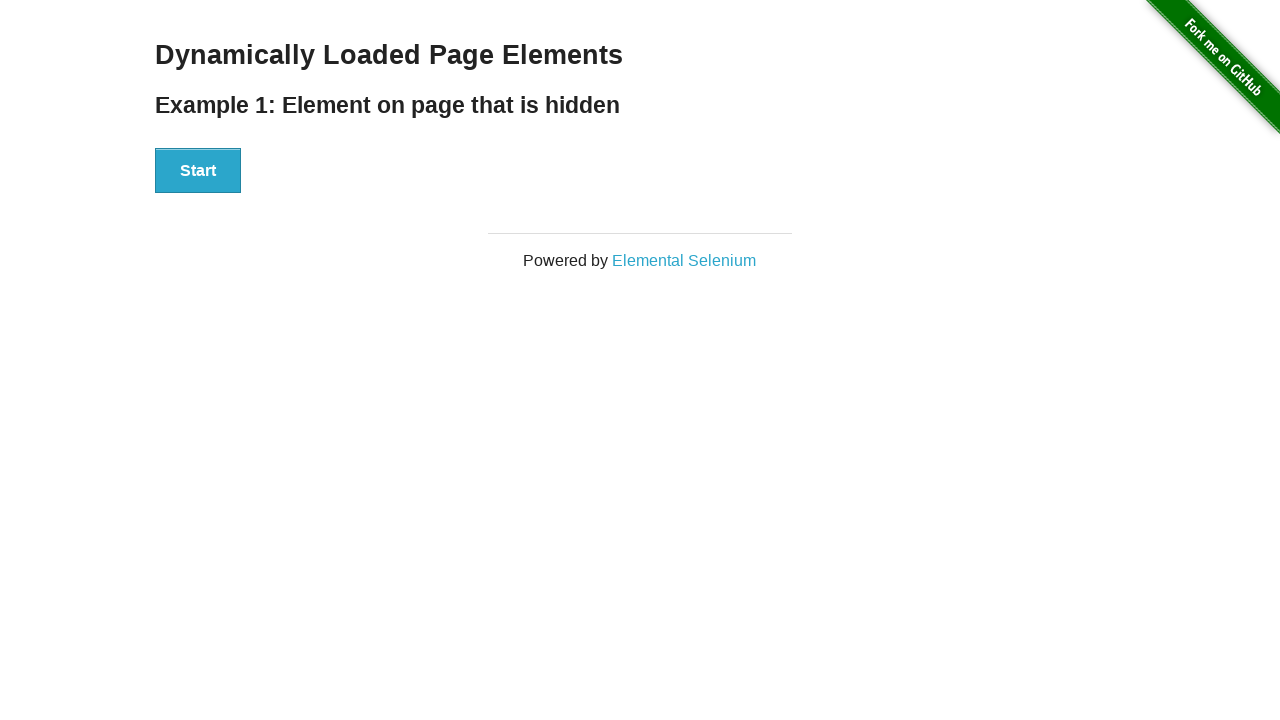

Clicked the start button to trigger dynamic content loading at (198, 171) on #start button
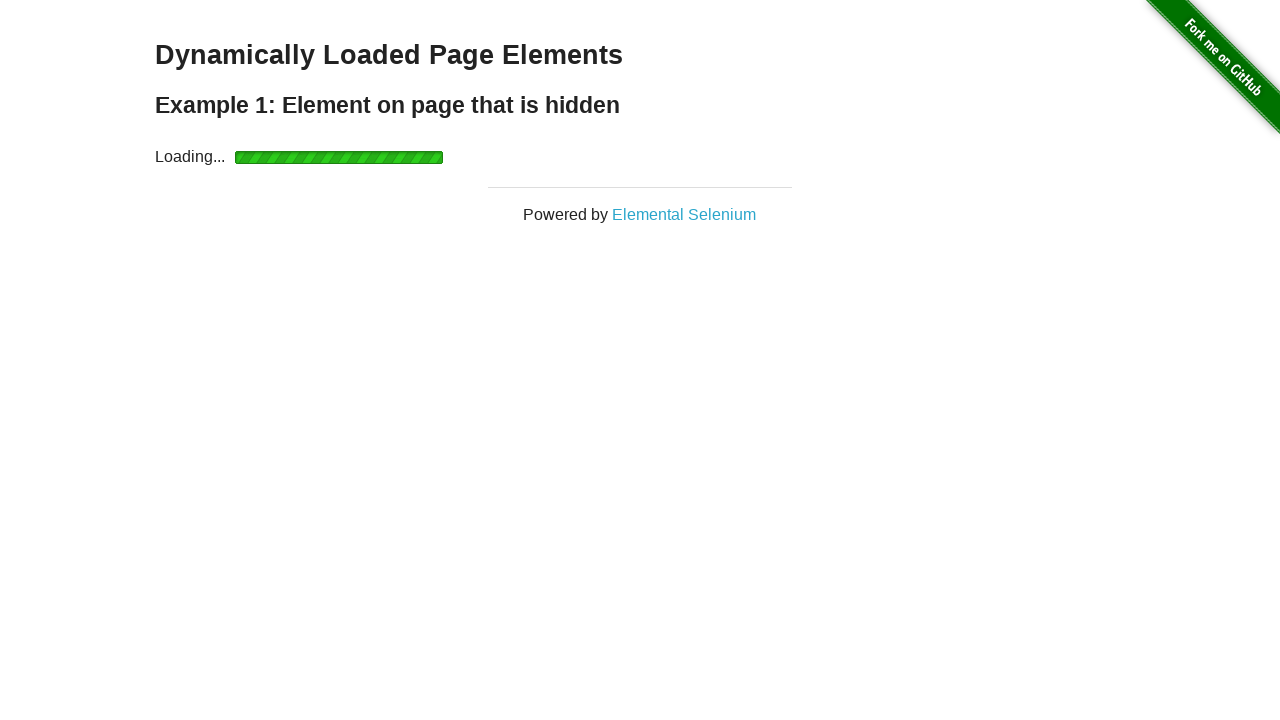

Dynamic content has finished loading and is now visible
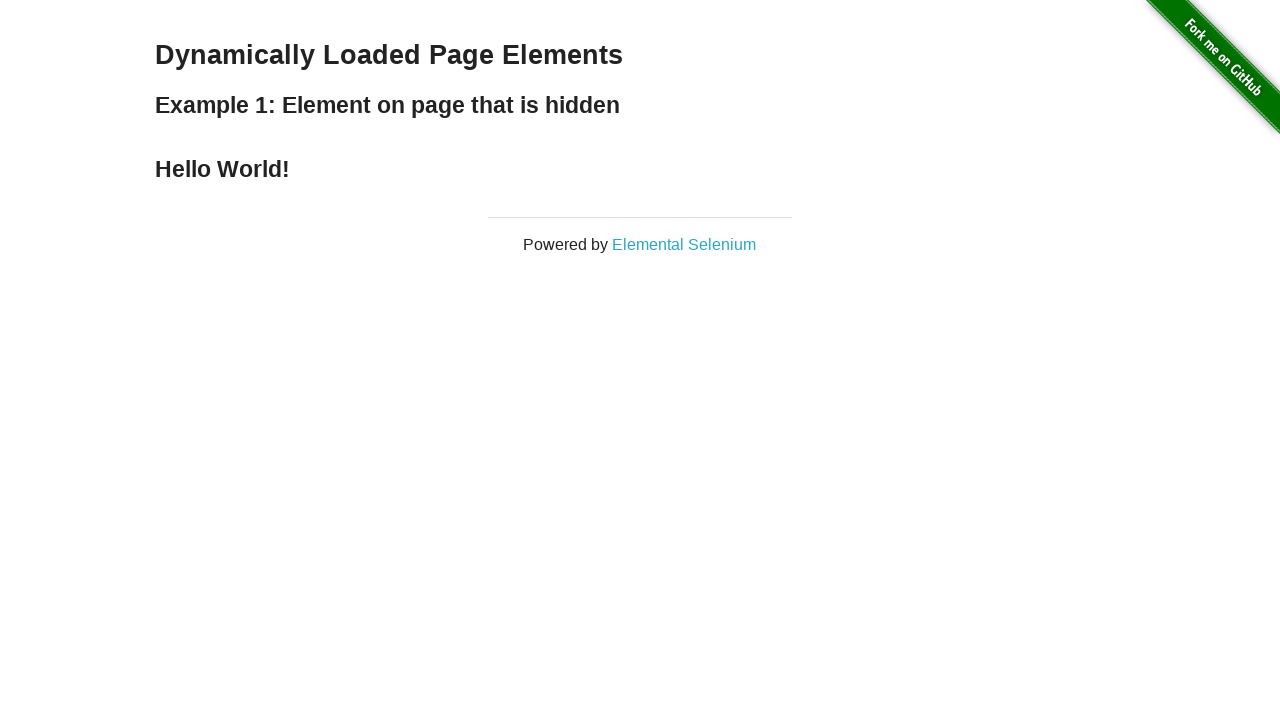

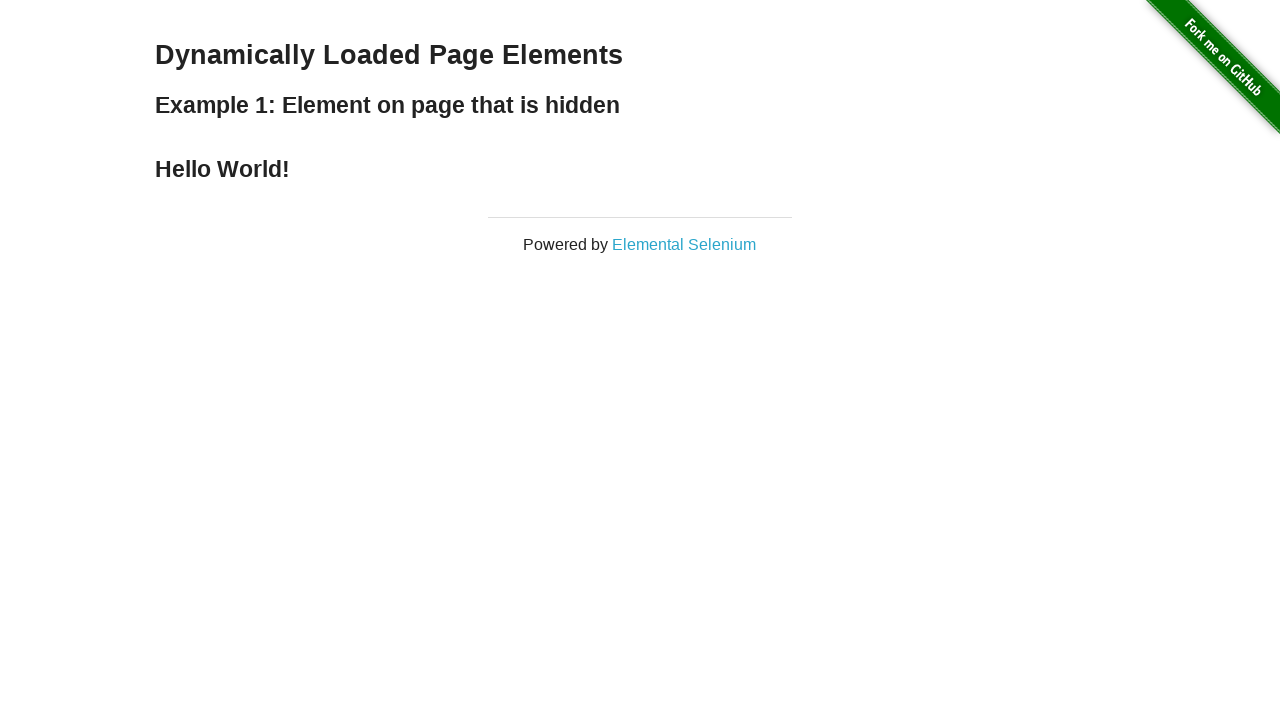